Tests multi-tab browser automation by navigating to a practice page, opening footer links in new tabs using keyboard shortcuts, and switching between tabs to verify they opened correctly.

Starting URL: https://rahulshettyacademy.com/AutomationPractice/

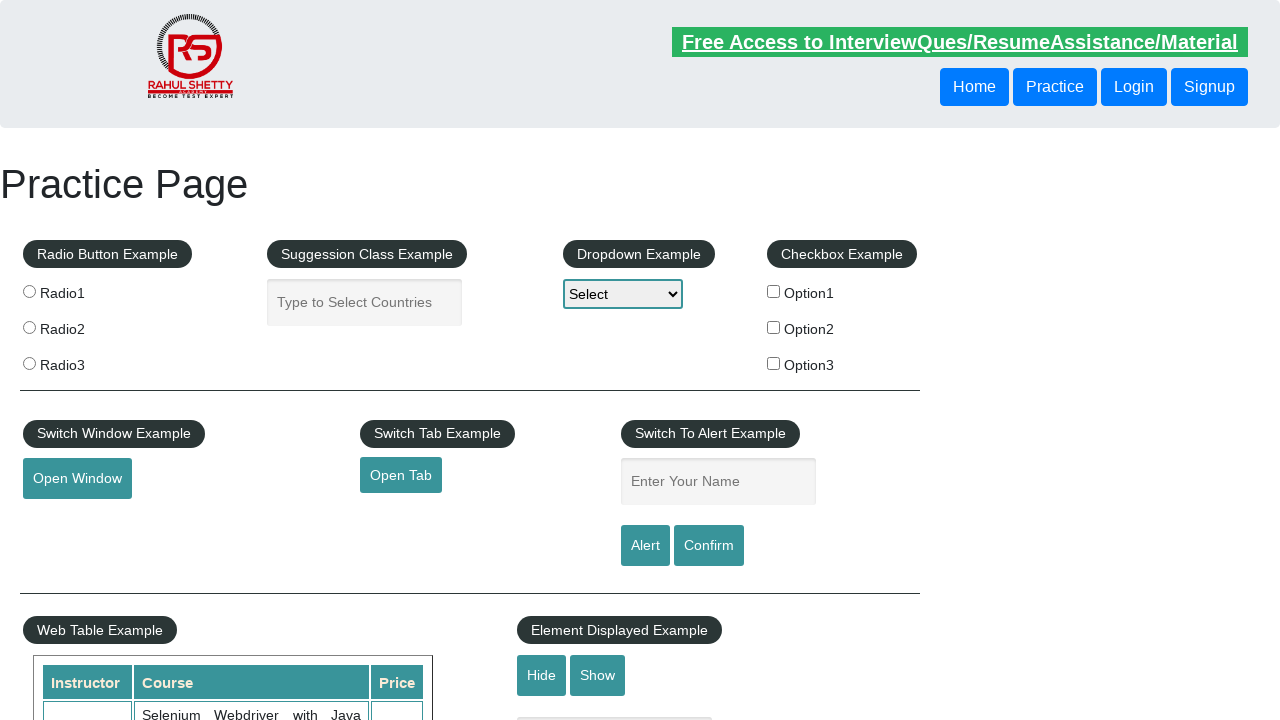

Waited for footer section to load
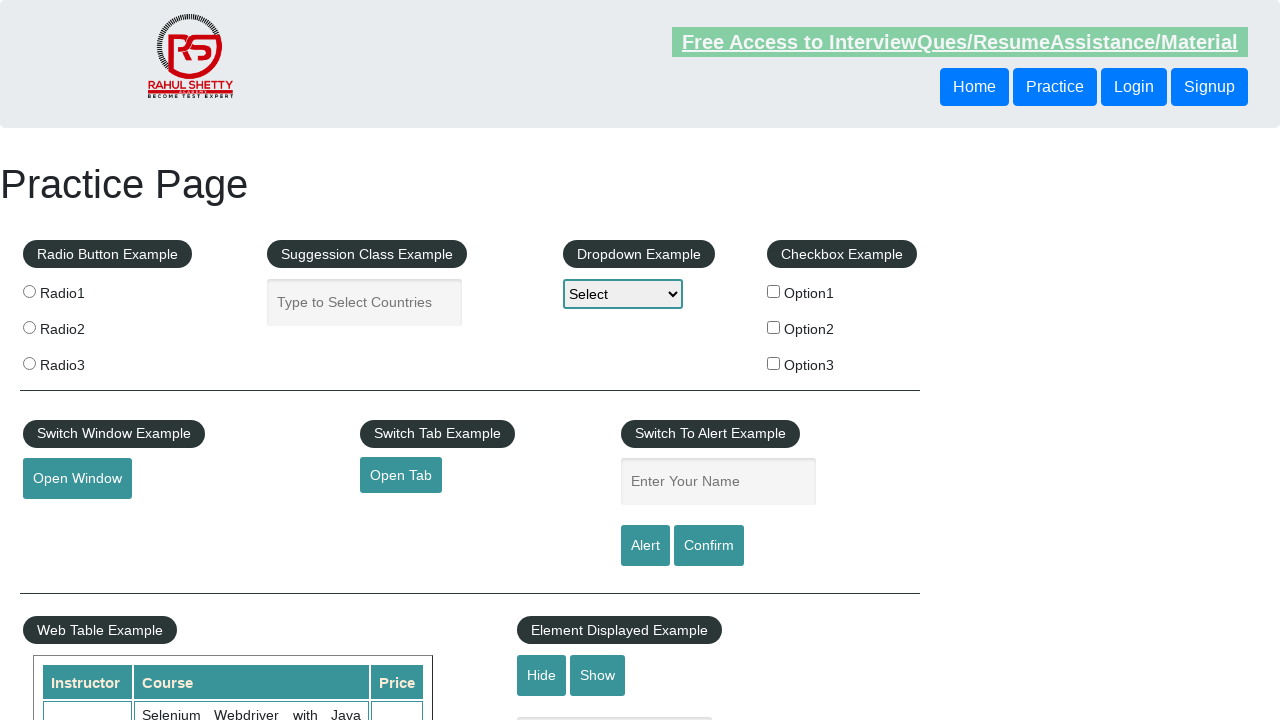

Located footer left column element
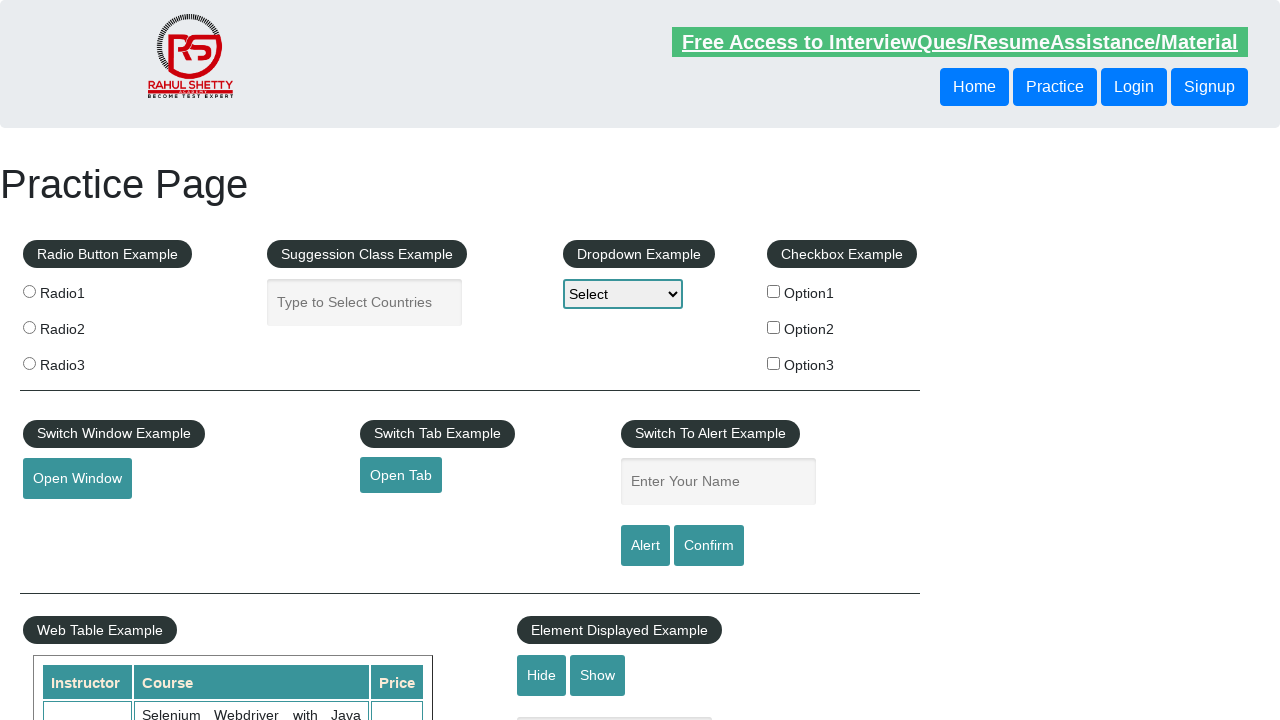

Located all links in footer left column
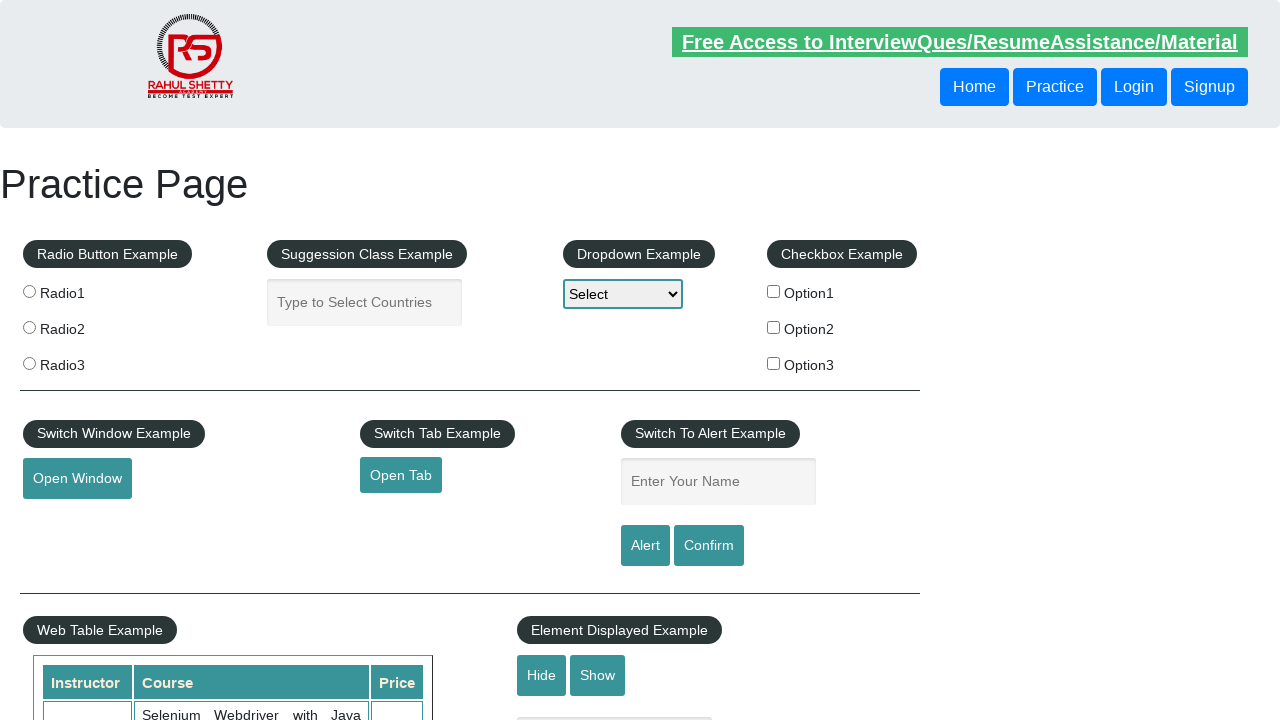

Found 5 links in footer
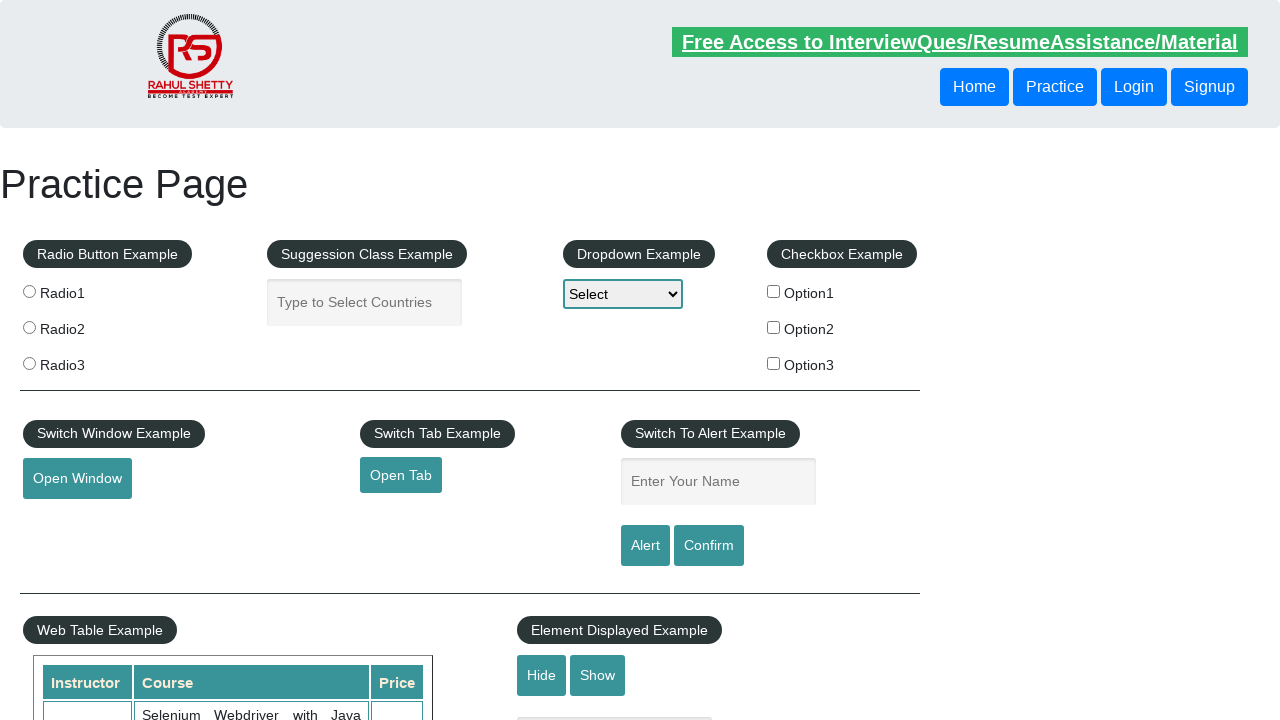

Opened footer link 1 in new tab using Ctrl+Click at (68, 520) on xpath=//div[@id='gf-BIG']//table/tbody/tr/td[1]/ul >> a >> nth=1
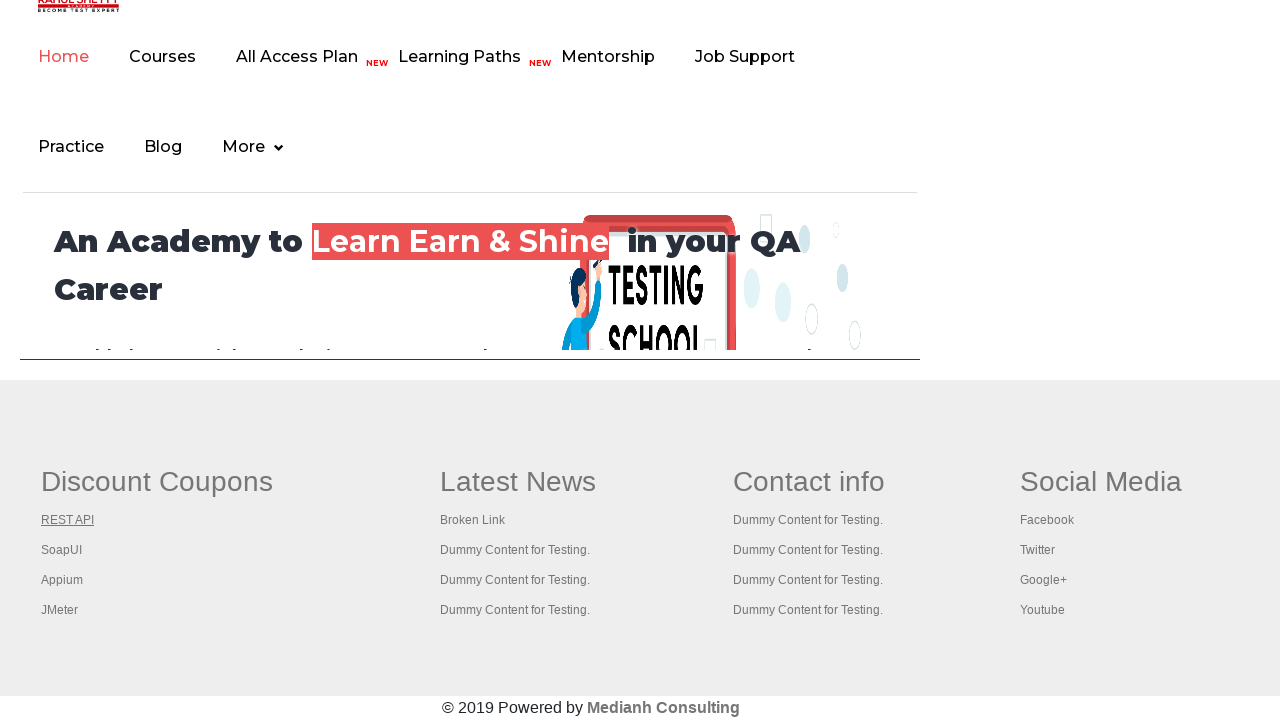

Waited 2 seconds for new tab 1 to load
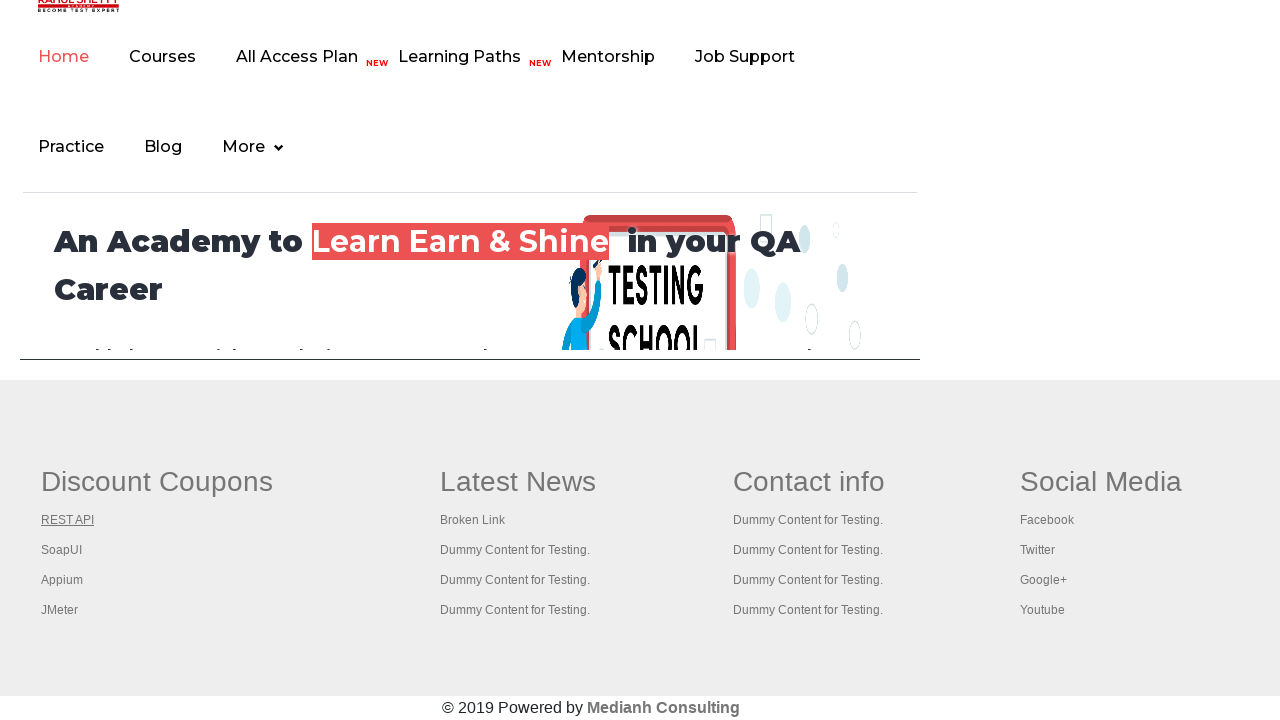

Opened footer link 2 in new tab using Ctrl+Click at (62, 550) on xpath=//div[@id='gf-BIG']//table/tbody/tr/td[1]/ul >> a >> nth=2
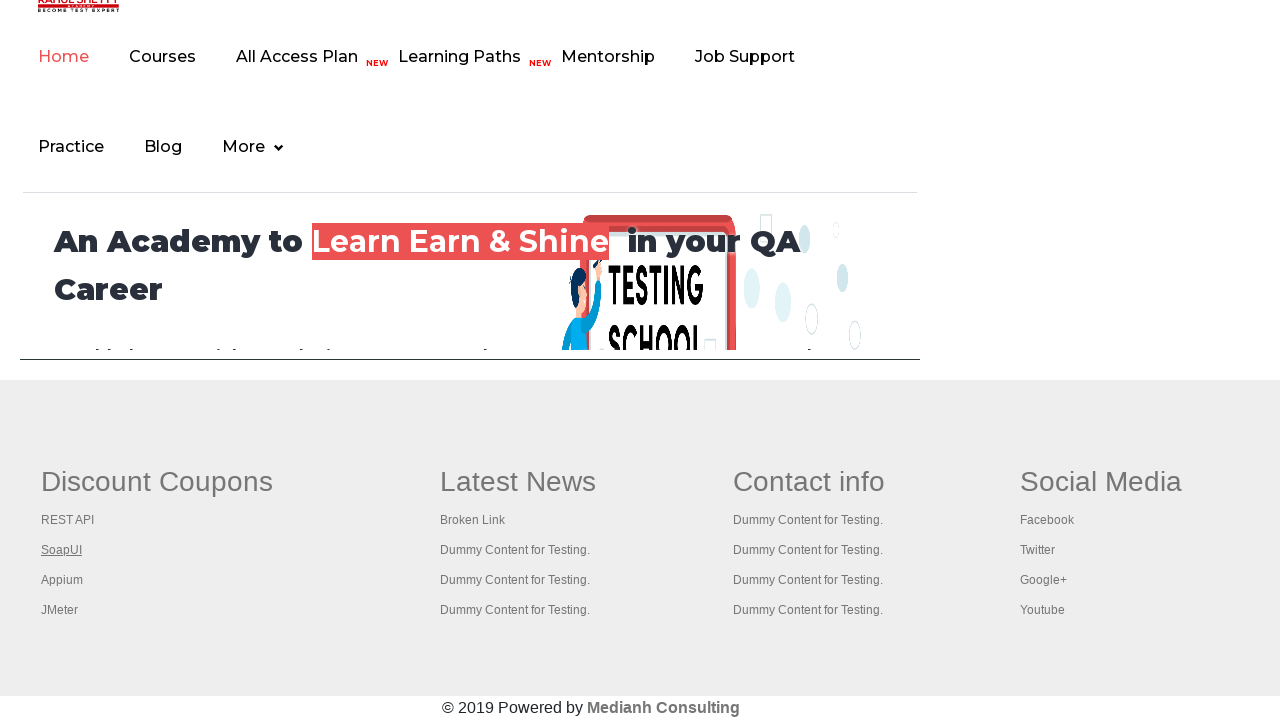

Waited 2 seconds for new tab 2 to load
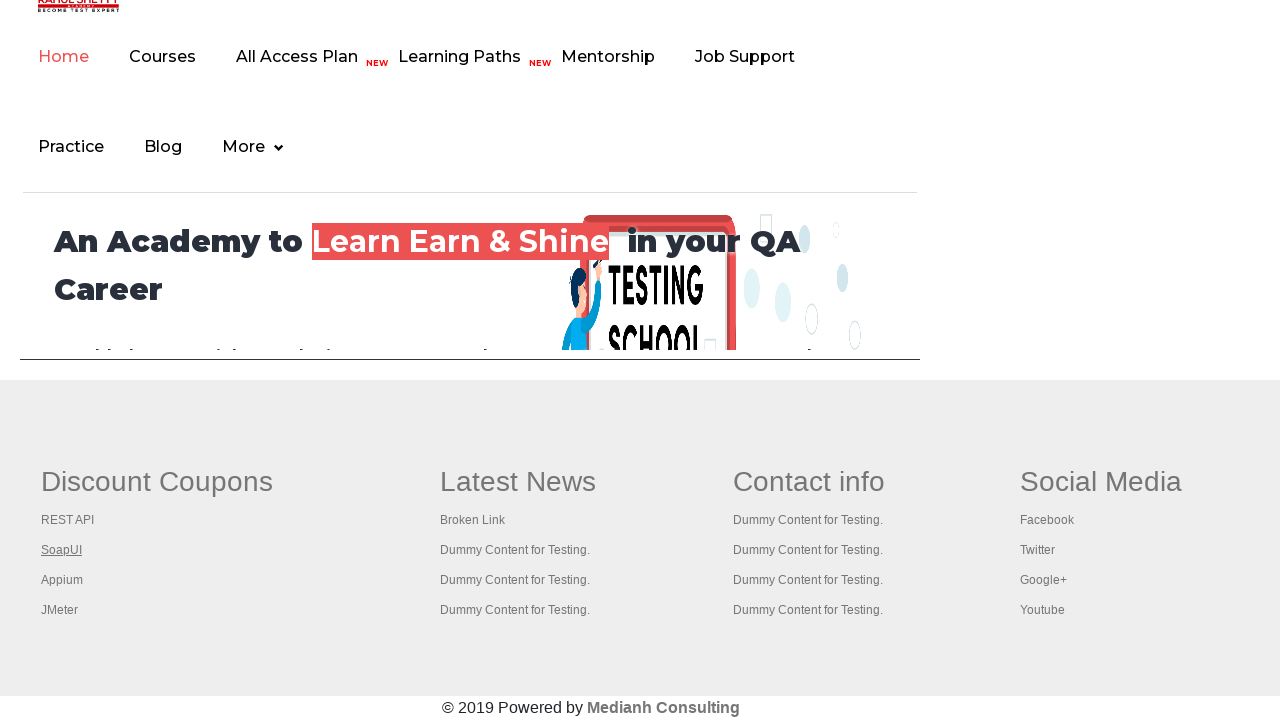

Opened footer link 3 in new tab using Ctrl+Click at (62, 580) on xpath=//div[@id='gf-BIG']//table/tbody/tr/td[1]/ul >> a >> nth=3
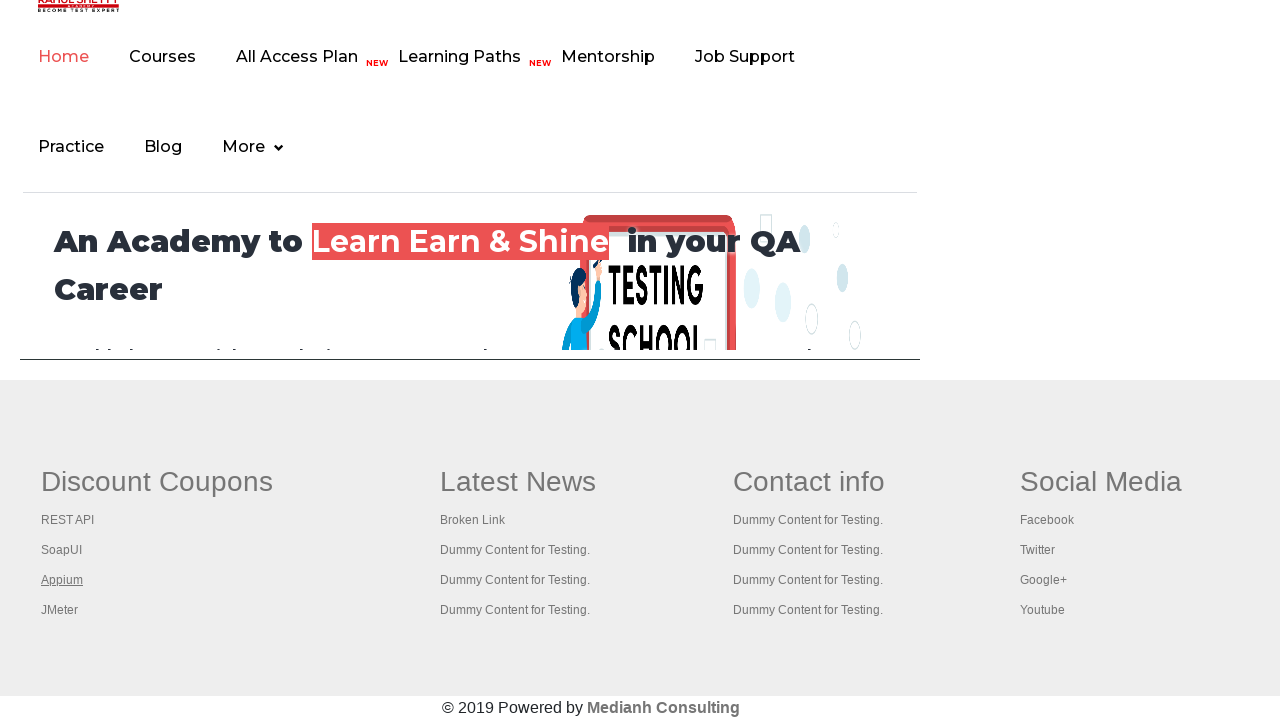

Waited 2 seconds for new tab 3 to load
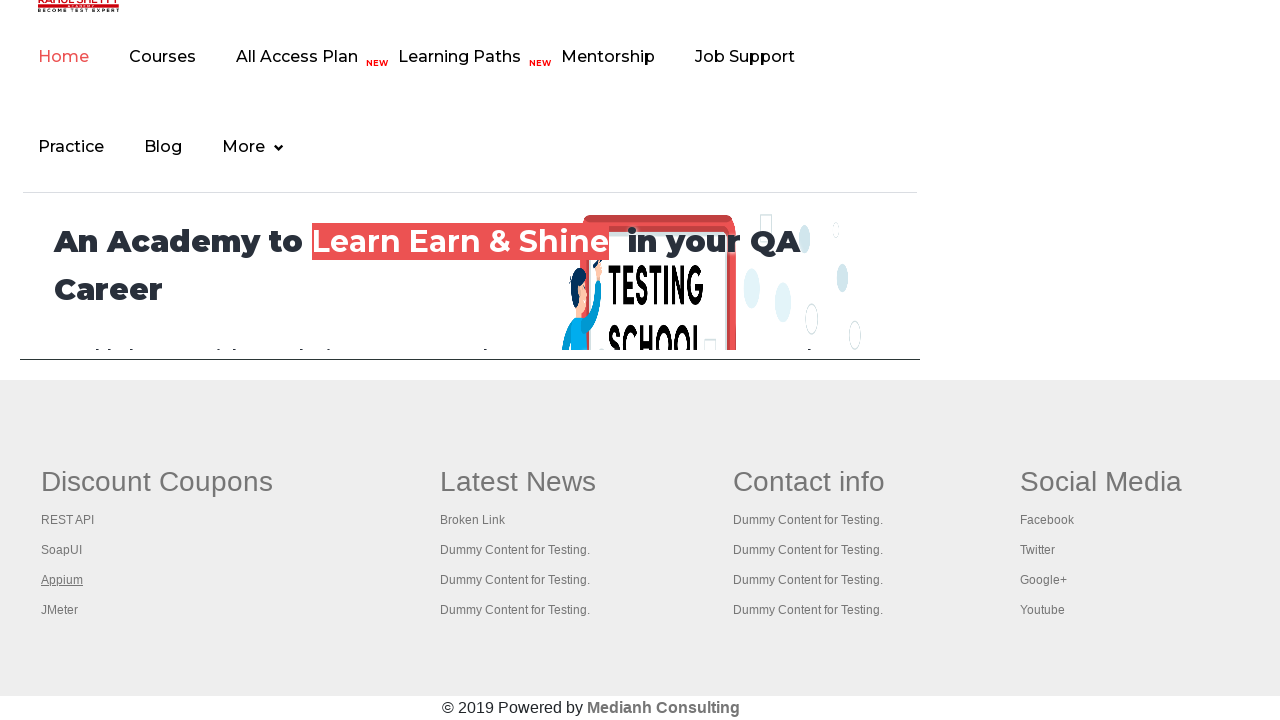

Opened footer link 4 in new tab using Ctrl+Click at (60, 610) on xpath=//div[@id='gf-BIG']//table/tbody/tr/td[1]/ul >> a >> nth=4
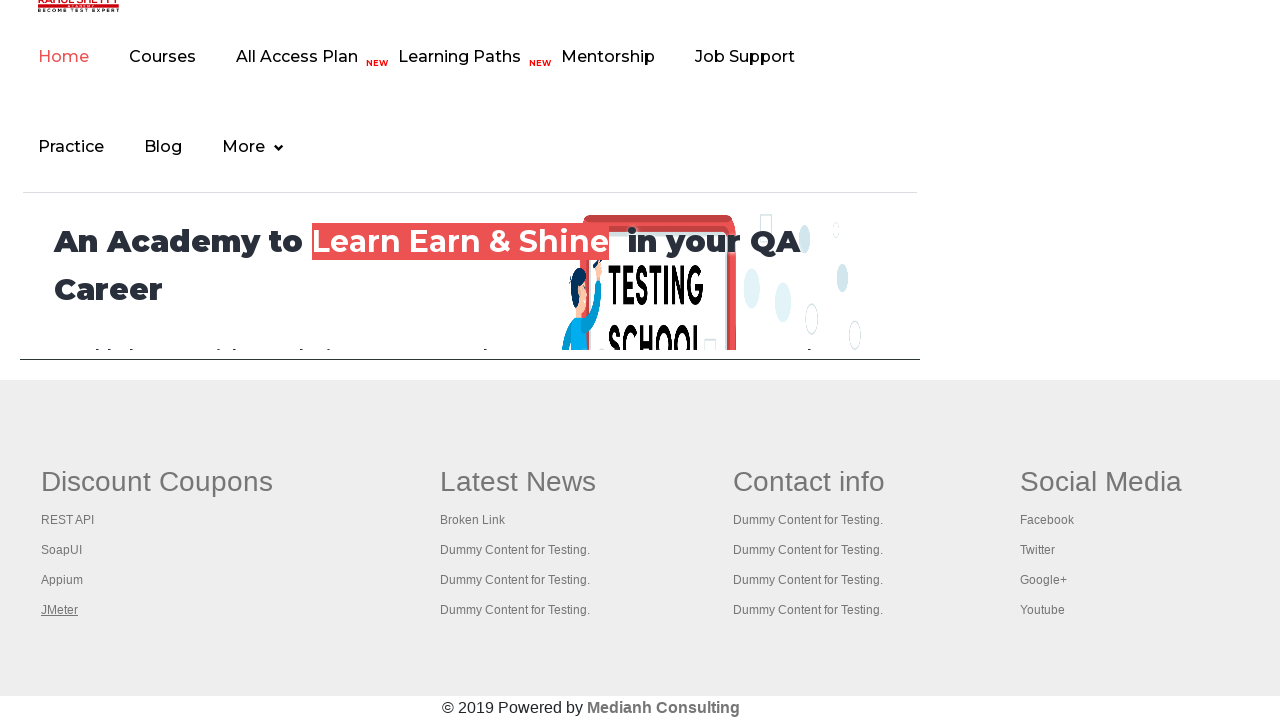

Waited 2 seconds for new tab 4 to load
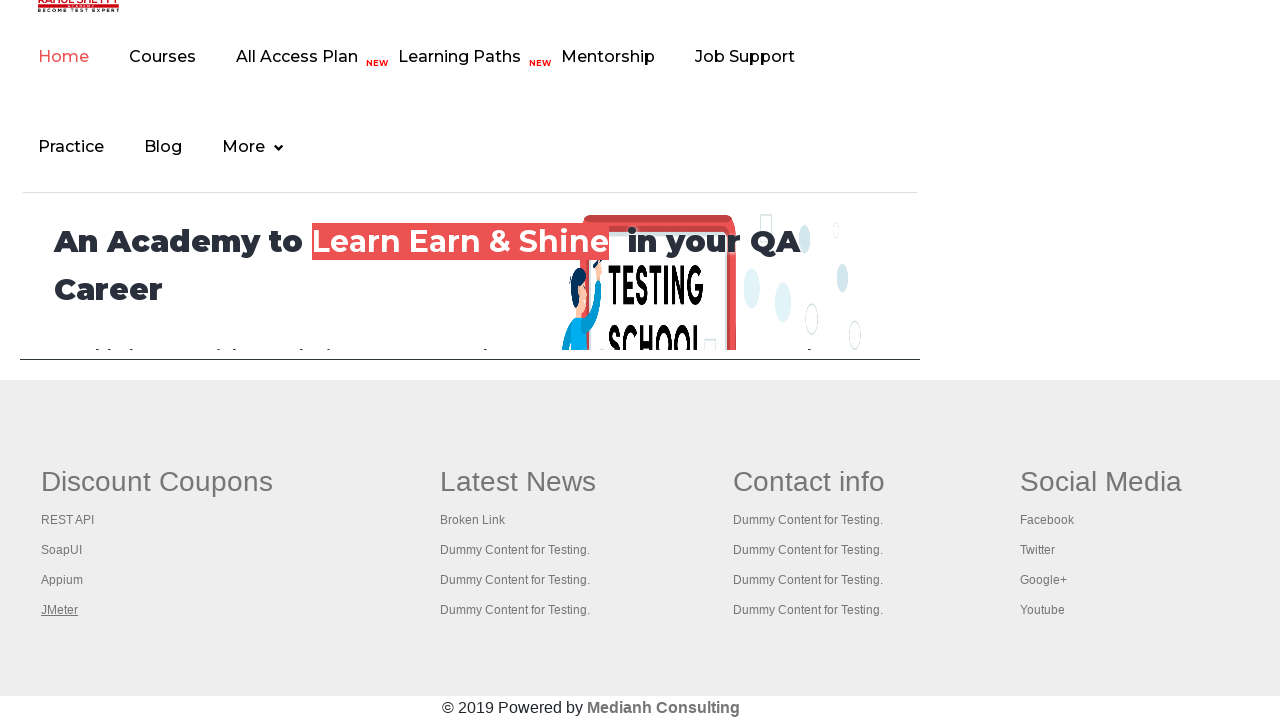

Retrieved all open tabs - total count: 5
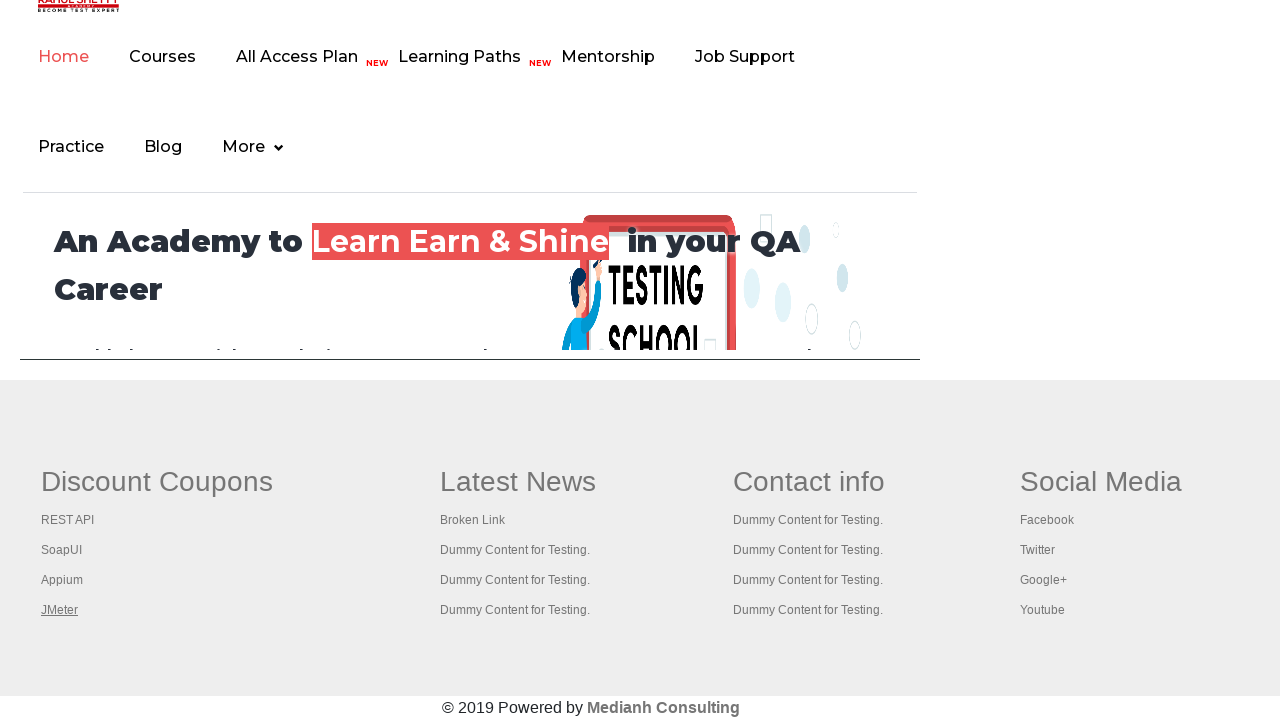

Switched to tab 1
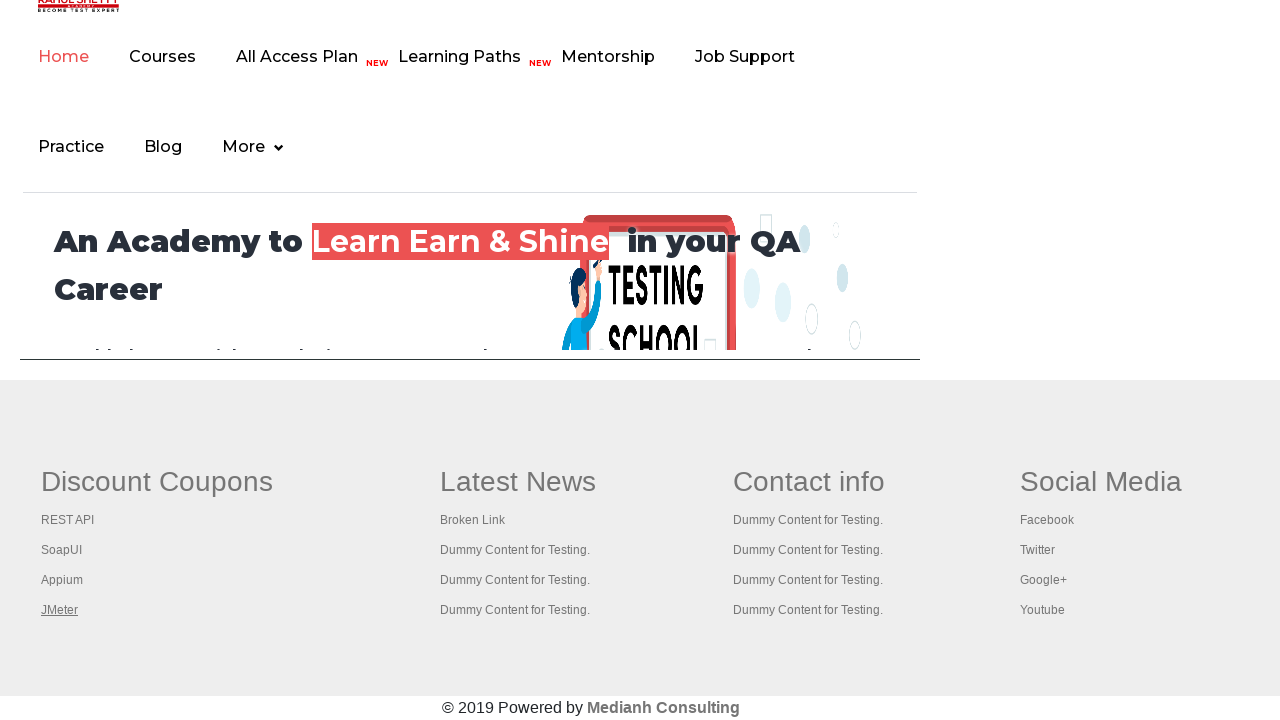

Waited for tab 1 DOM content to load
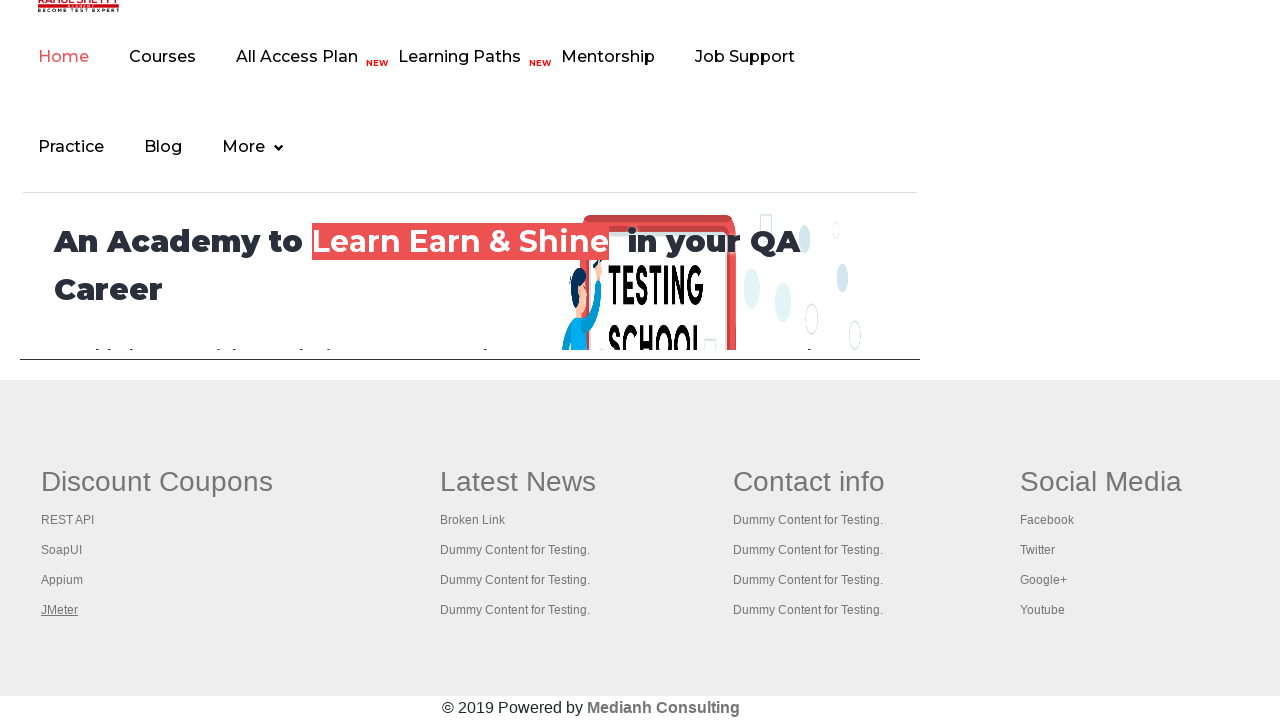

Verified tab 1 title: Practice Page
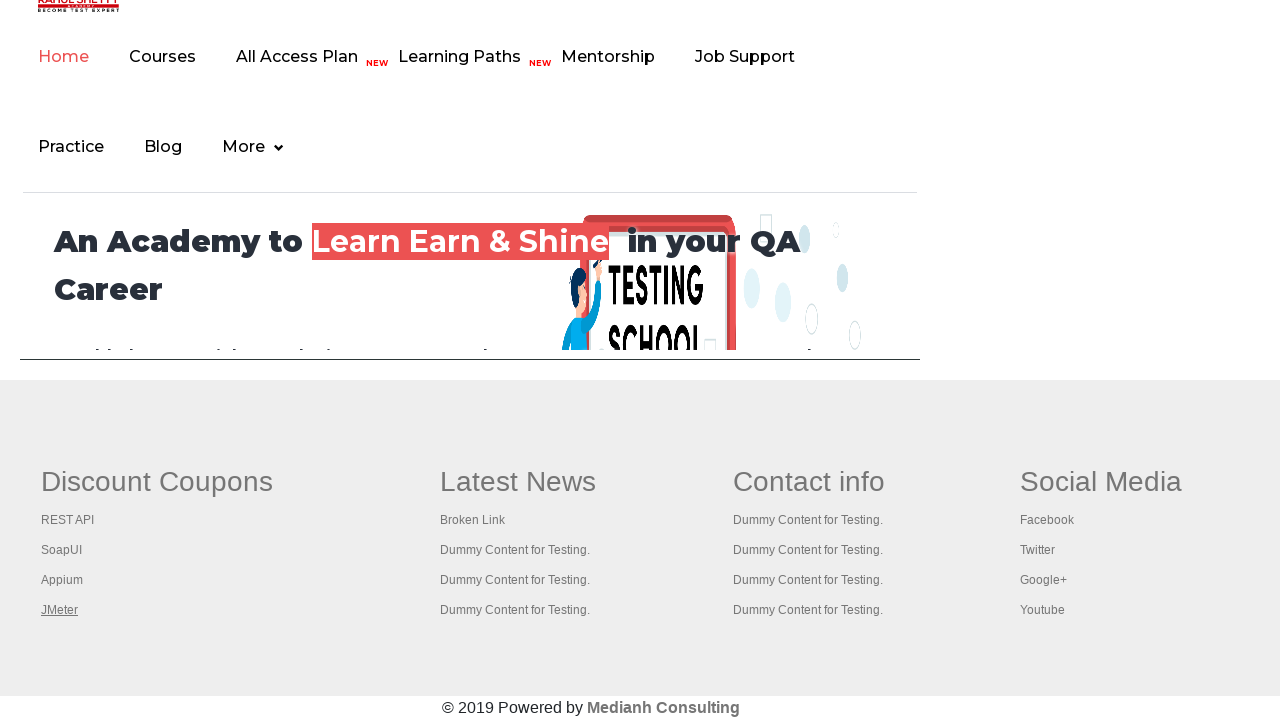

Switched to tab 2
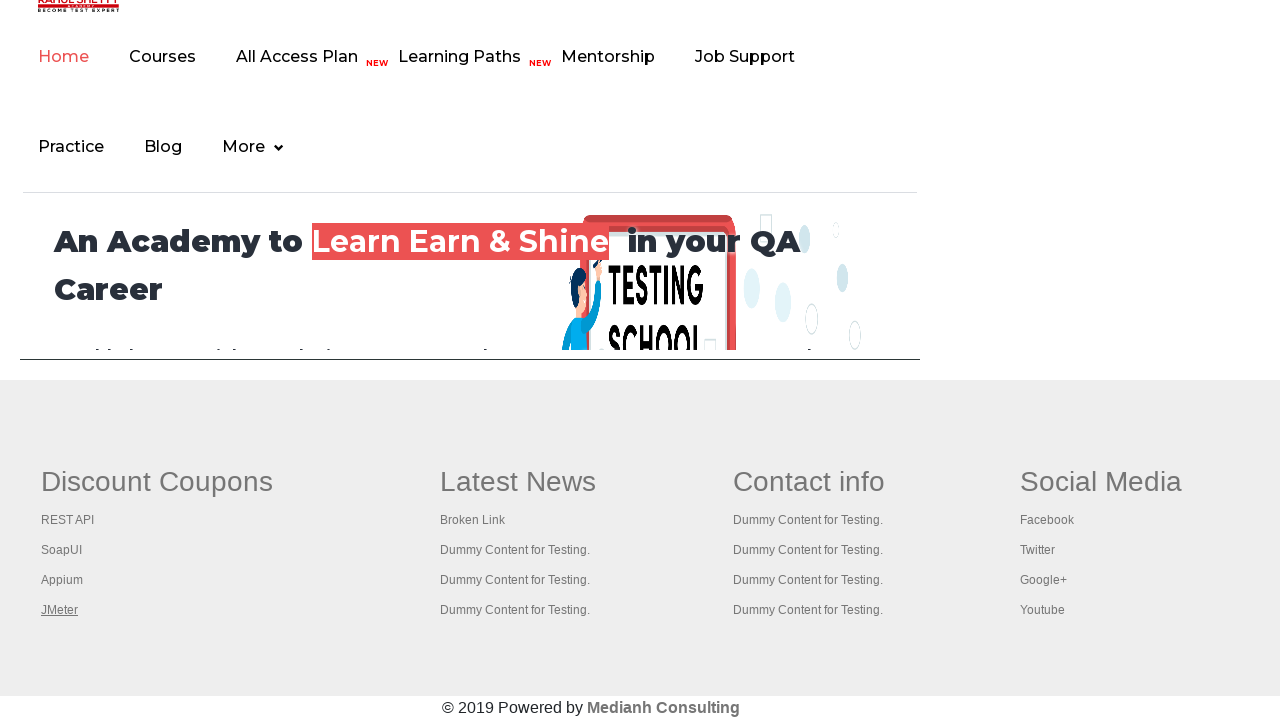

Waited for tab 2 DOM content to load
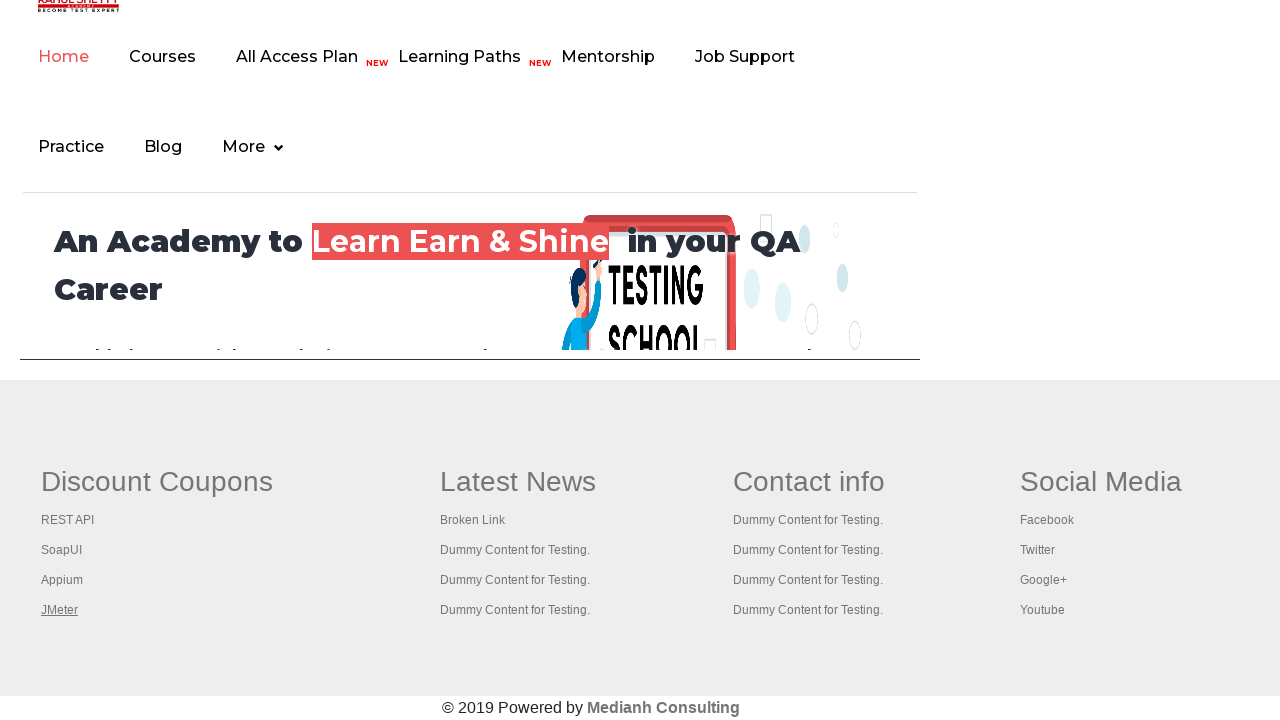

Verified tab 2 title: REST API Tutorial
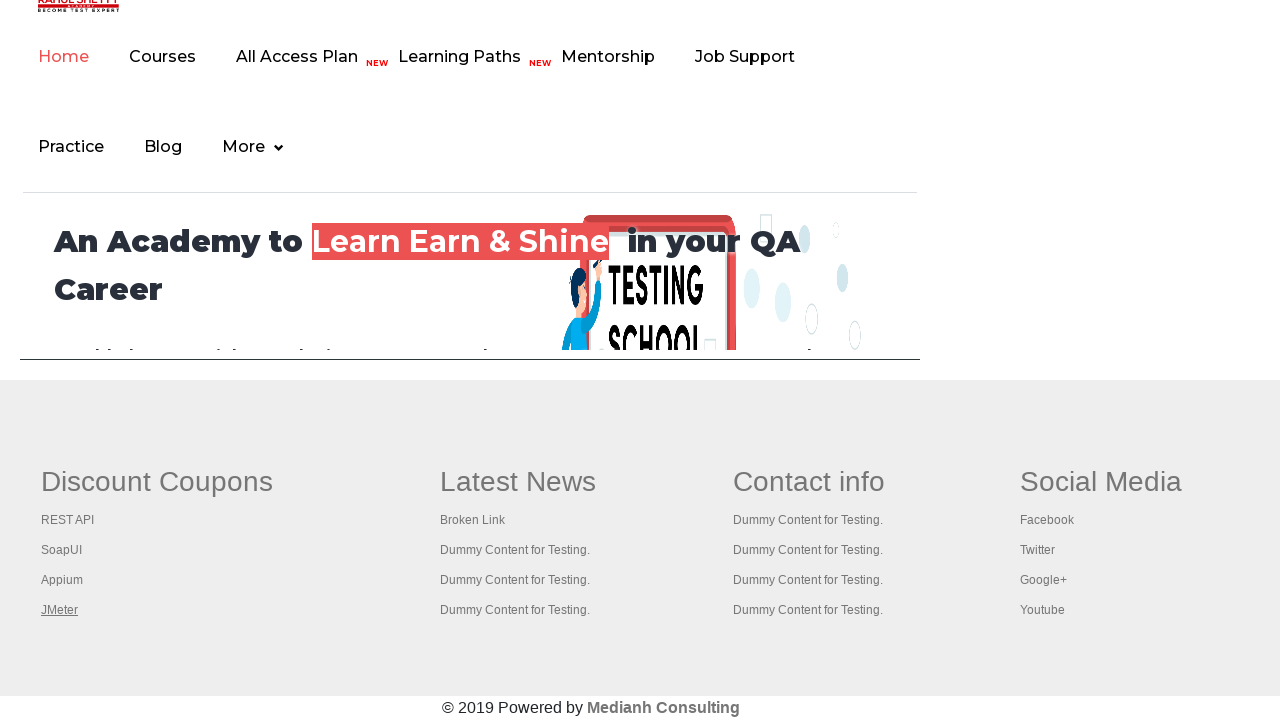

Switched to tab 3
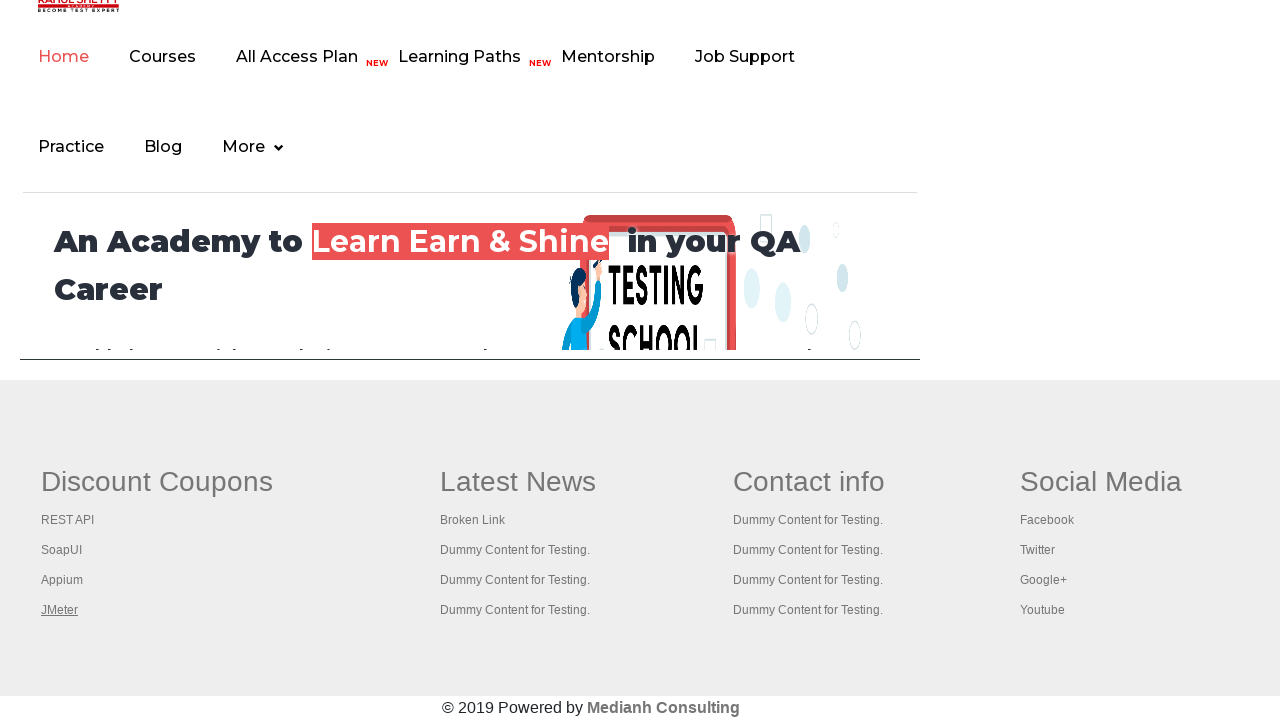

Waited for tab 3 DOM content to load
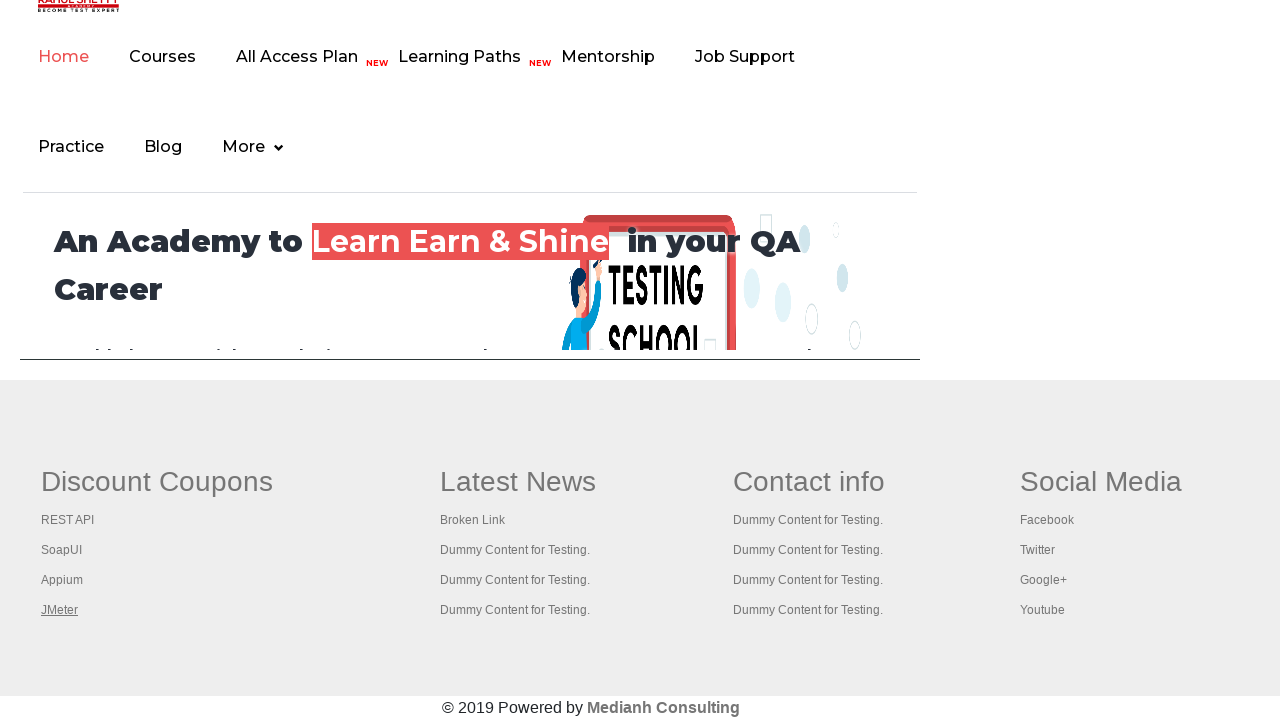

Verified tab 3 title: The World’s Most Popular API Testing Tool | SoapUI
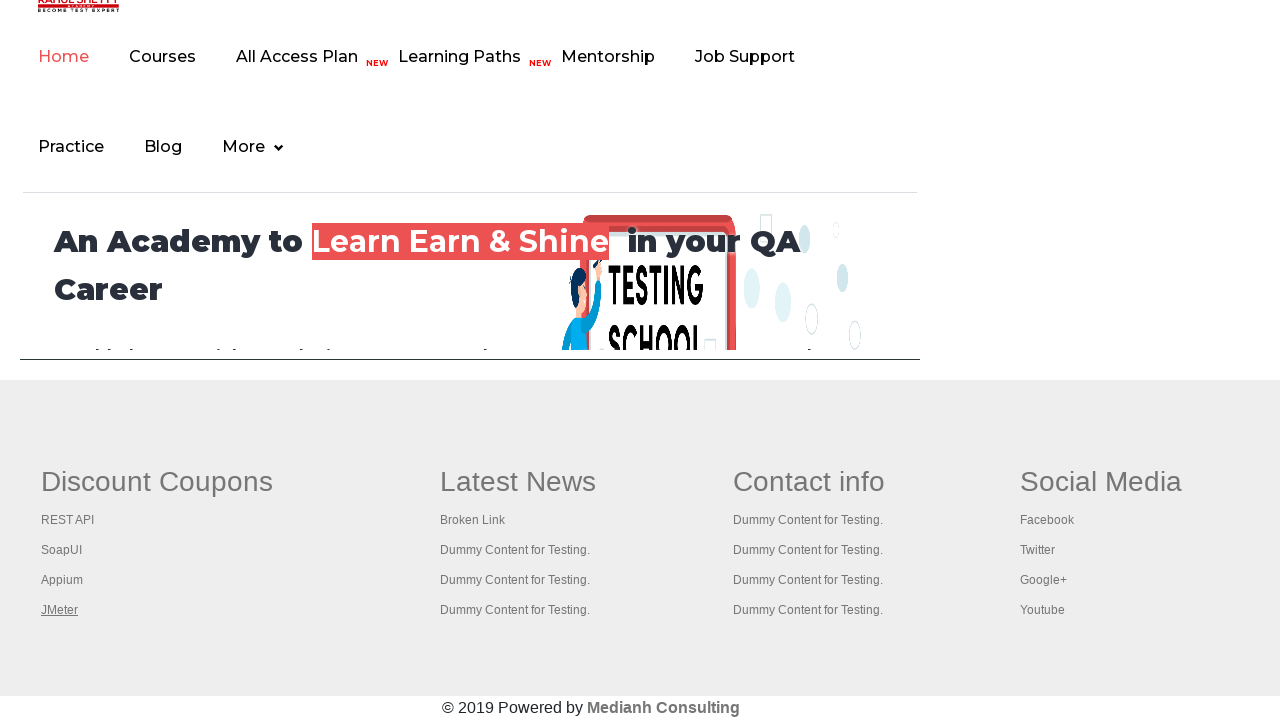

Switched to tab 4
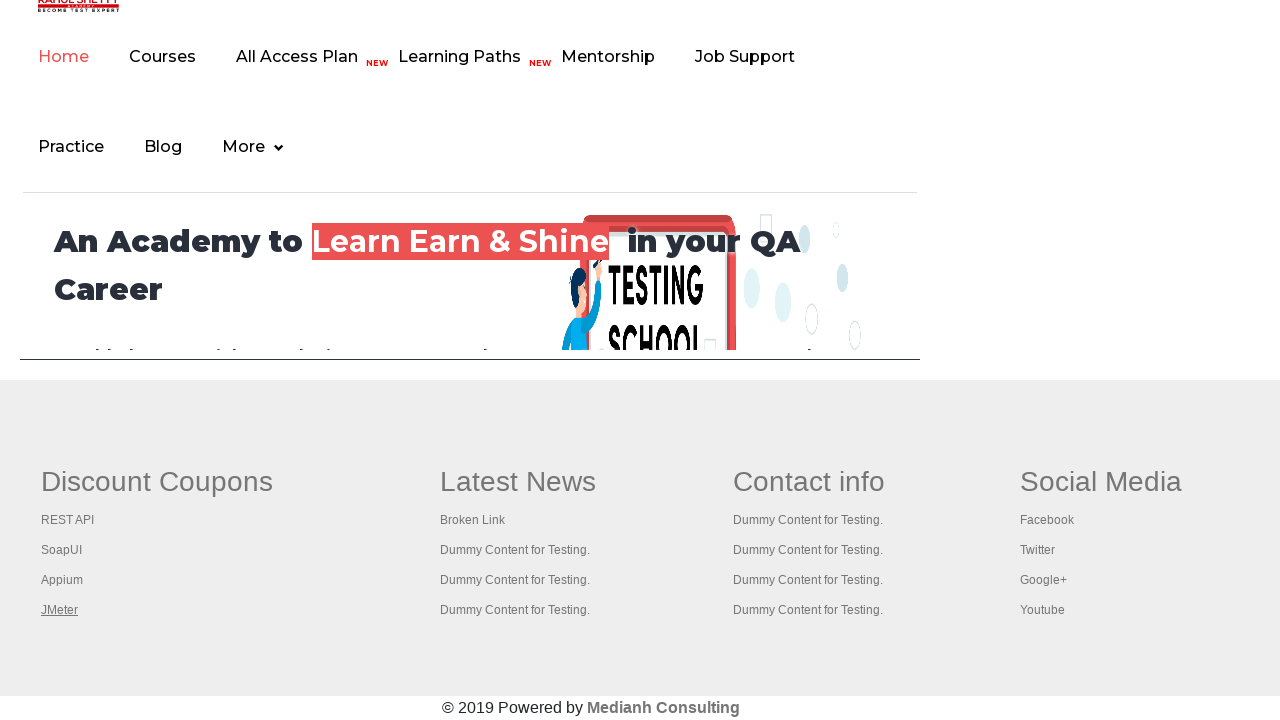

Waited for tab 4 DOM content to load
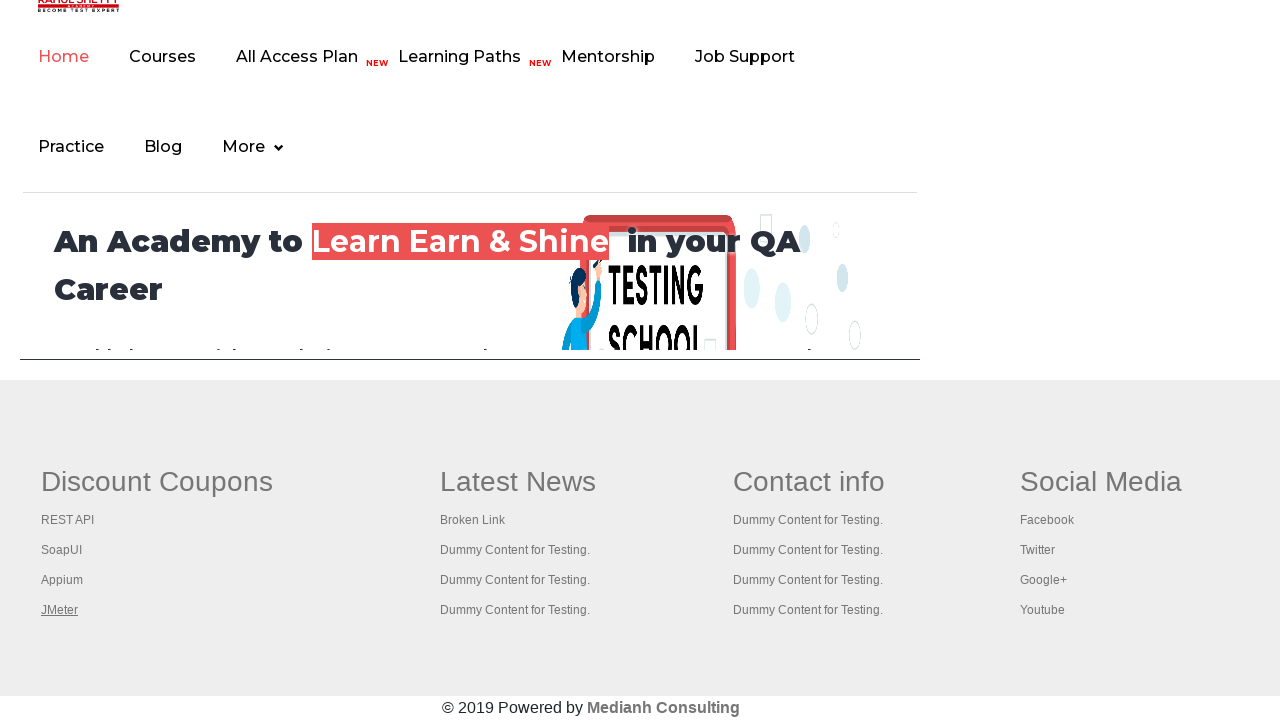

Verified tab 4 title: Appium tutorial for Mobile Apps testing | RahulShetty Academy | Rahul
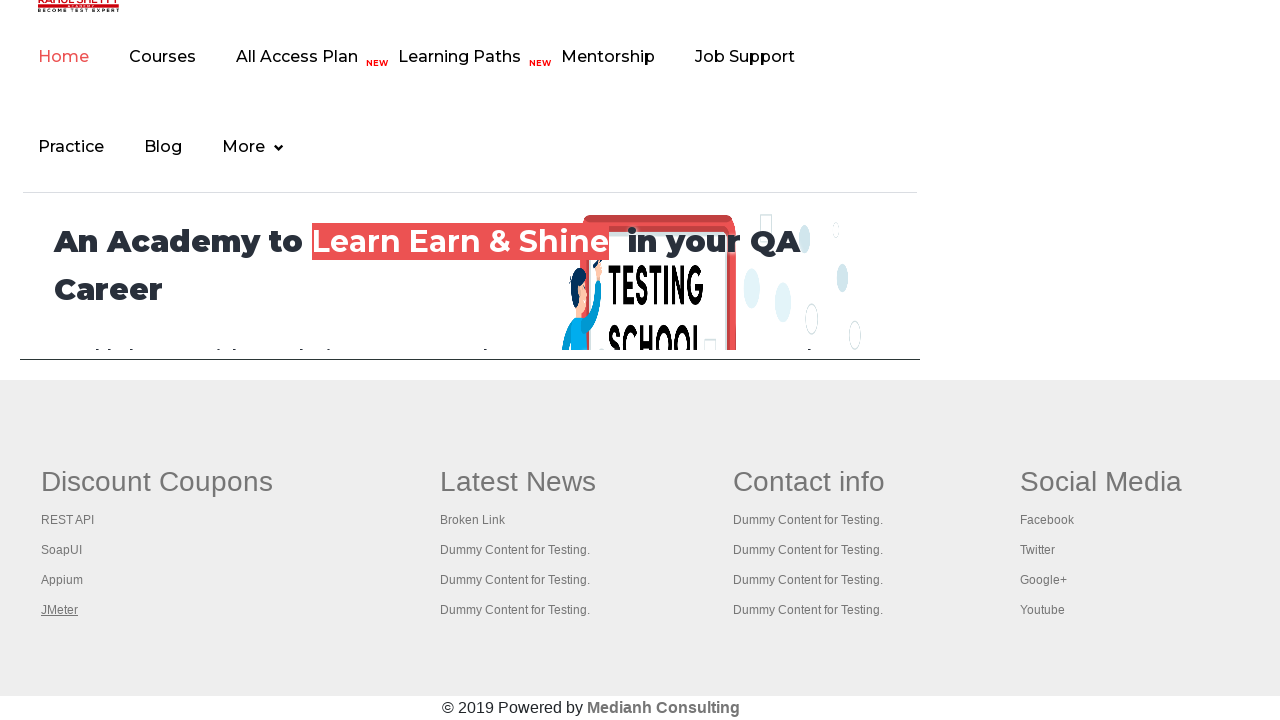

Switched to tab 5
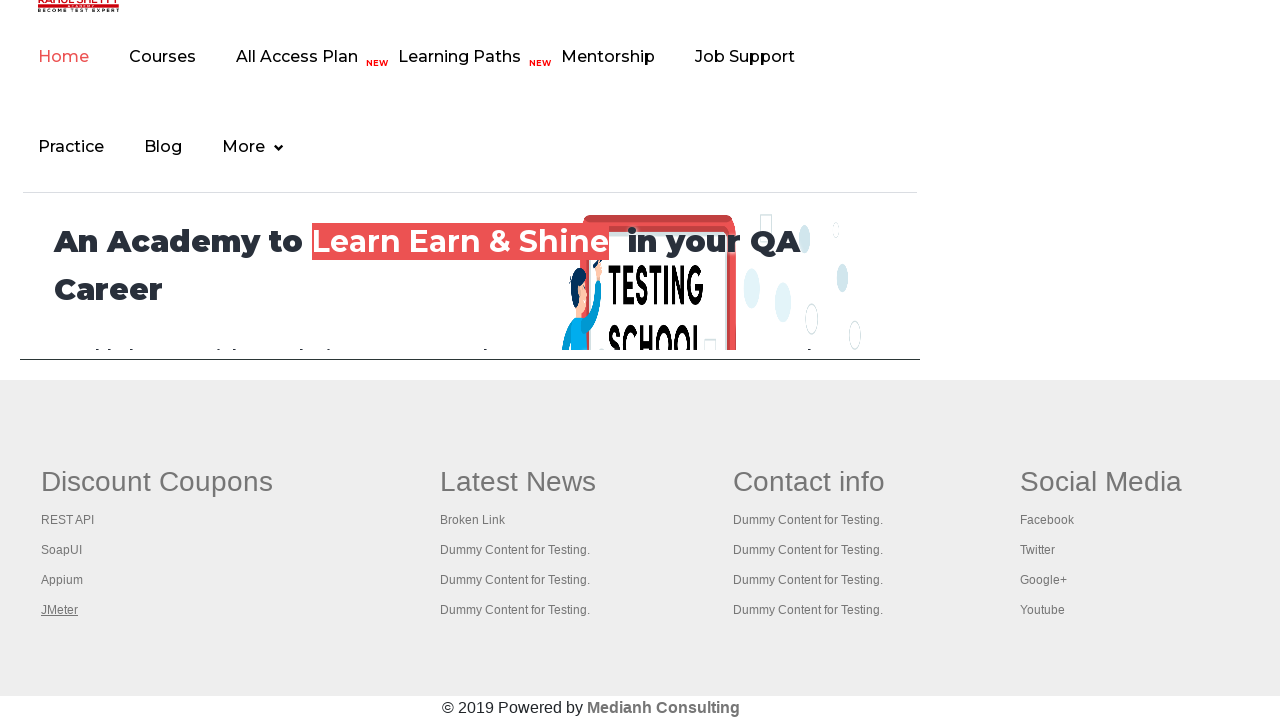

Waited for tab 5 DOM content to load
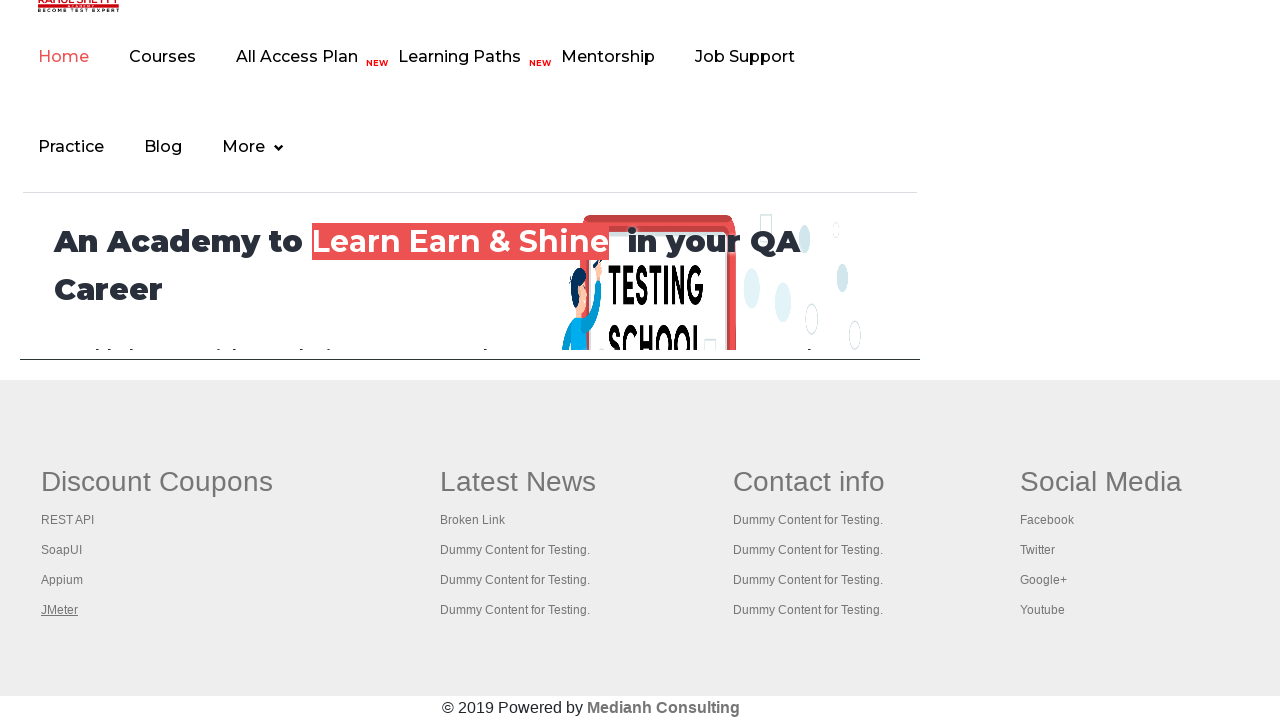

Verified tab 5 title: Apache JMeter - Apache JMeter™
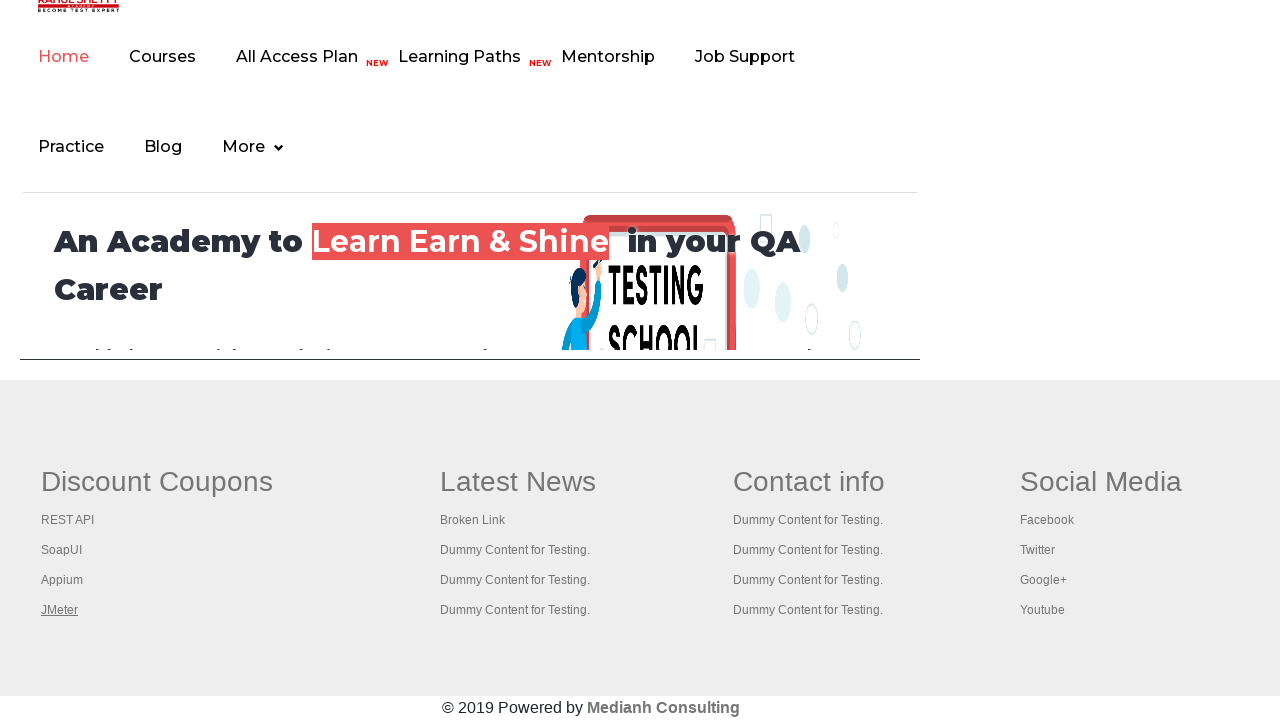

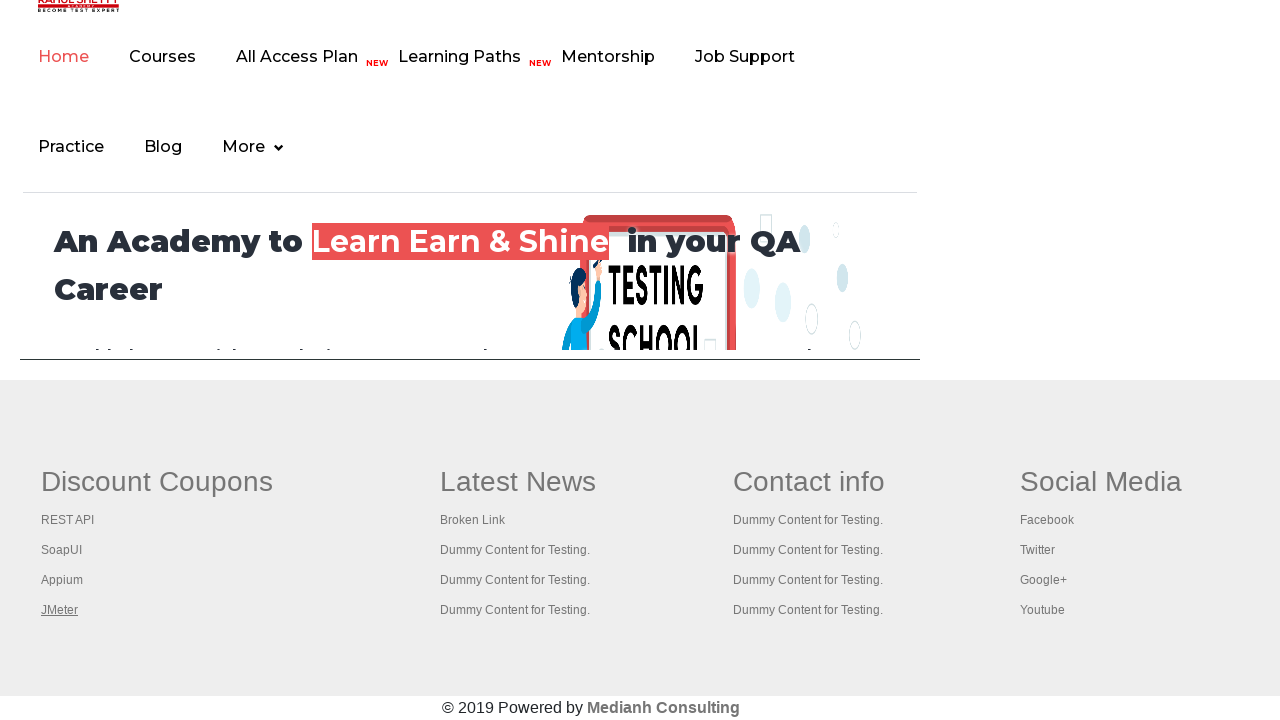